Simple navigation test that opens YouTube homepage

Starting URL: http://www.youtube.com

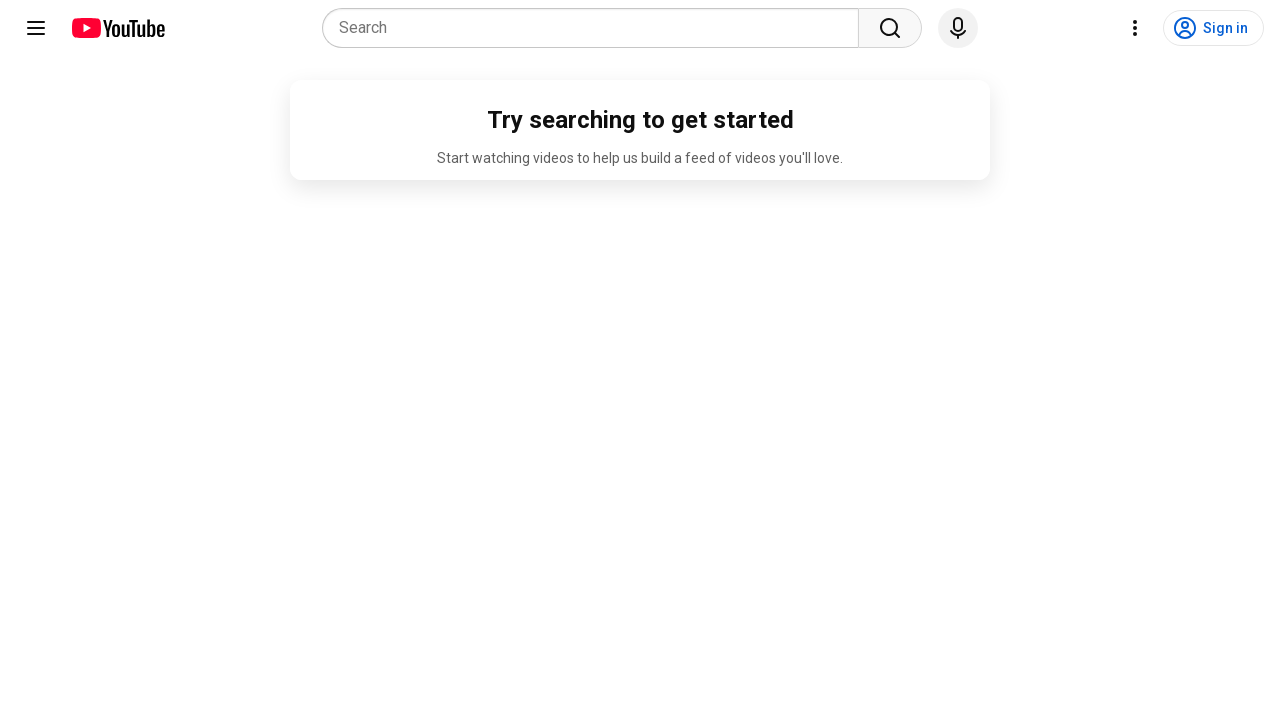

Navigated to YouTube homepage
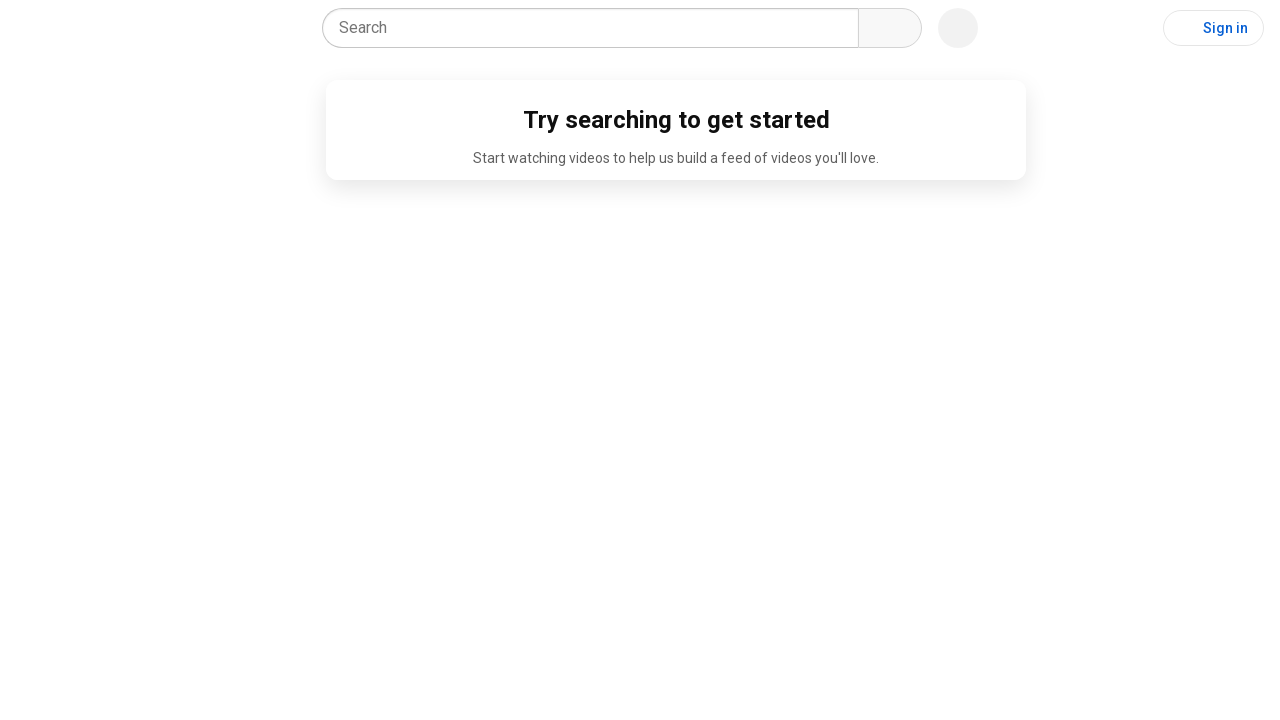

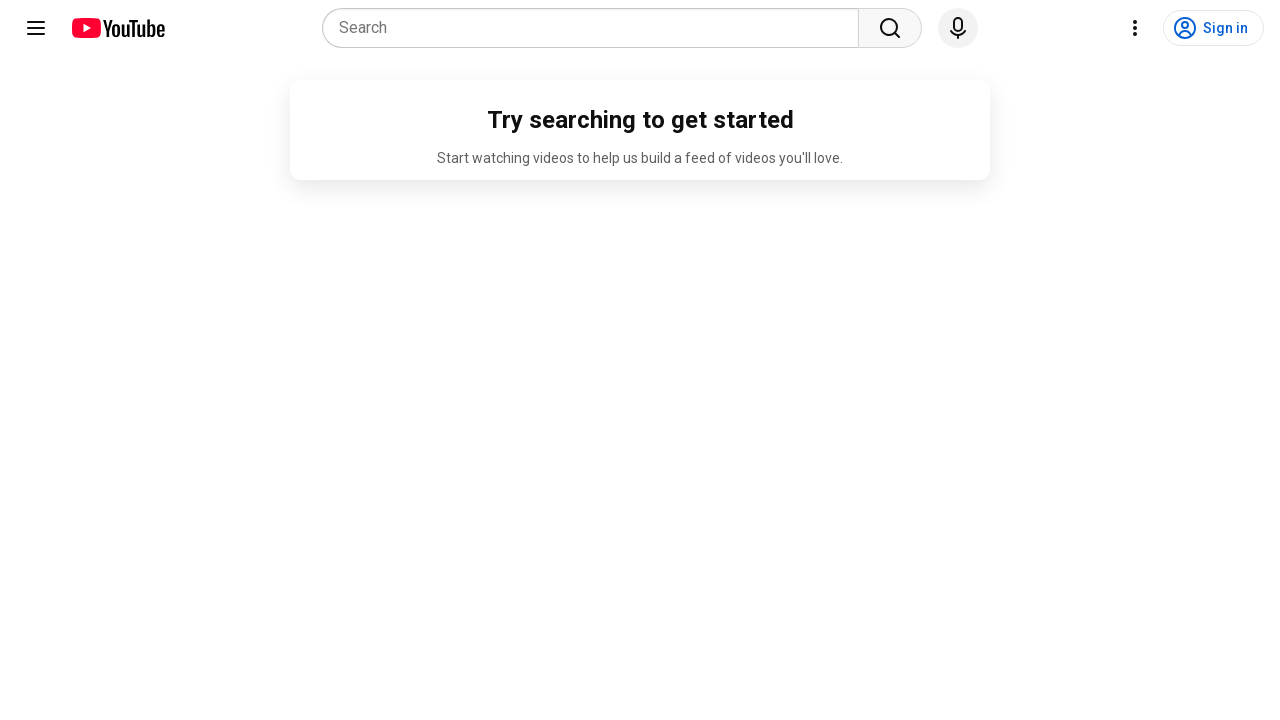